Tests a verification button click on a wait demonstration page and verifies that a success message appears after clicking the button.

Starting URL: http://suninjuly.github.io/wait1.html

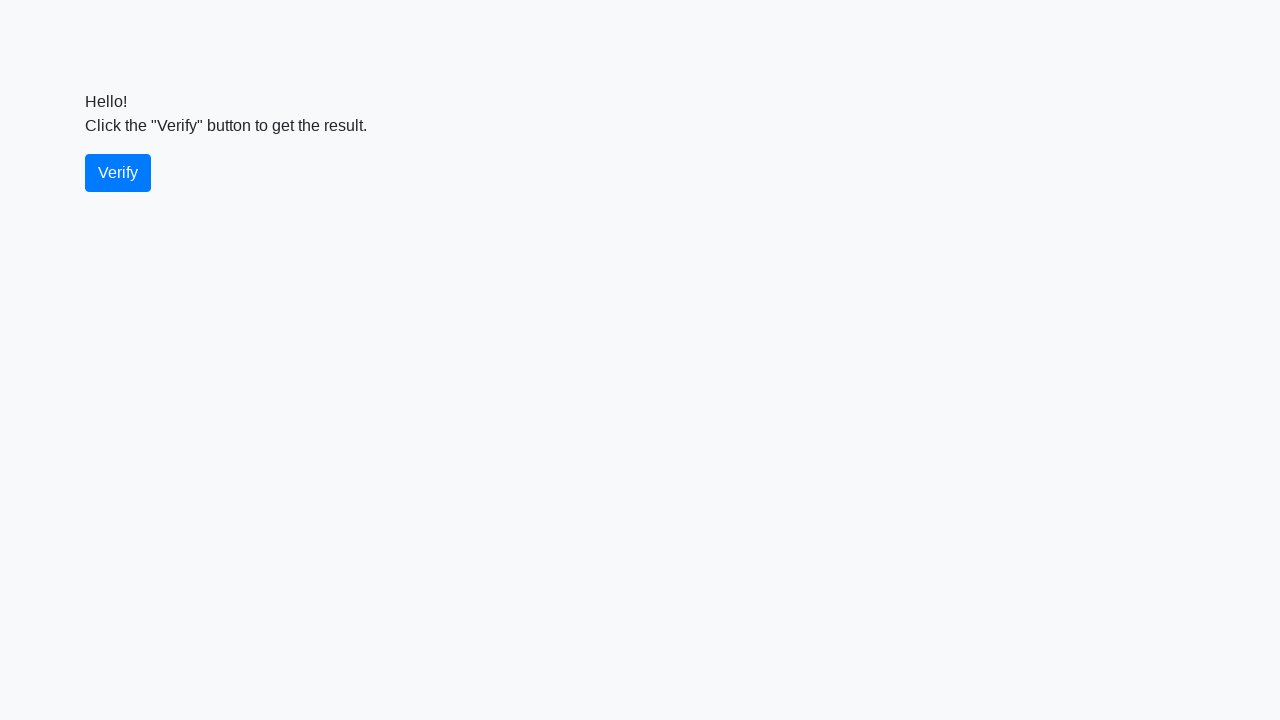

Navigated to wait demonstration page
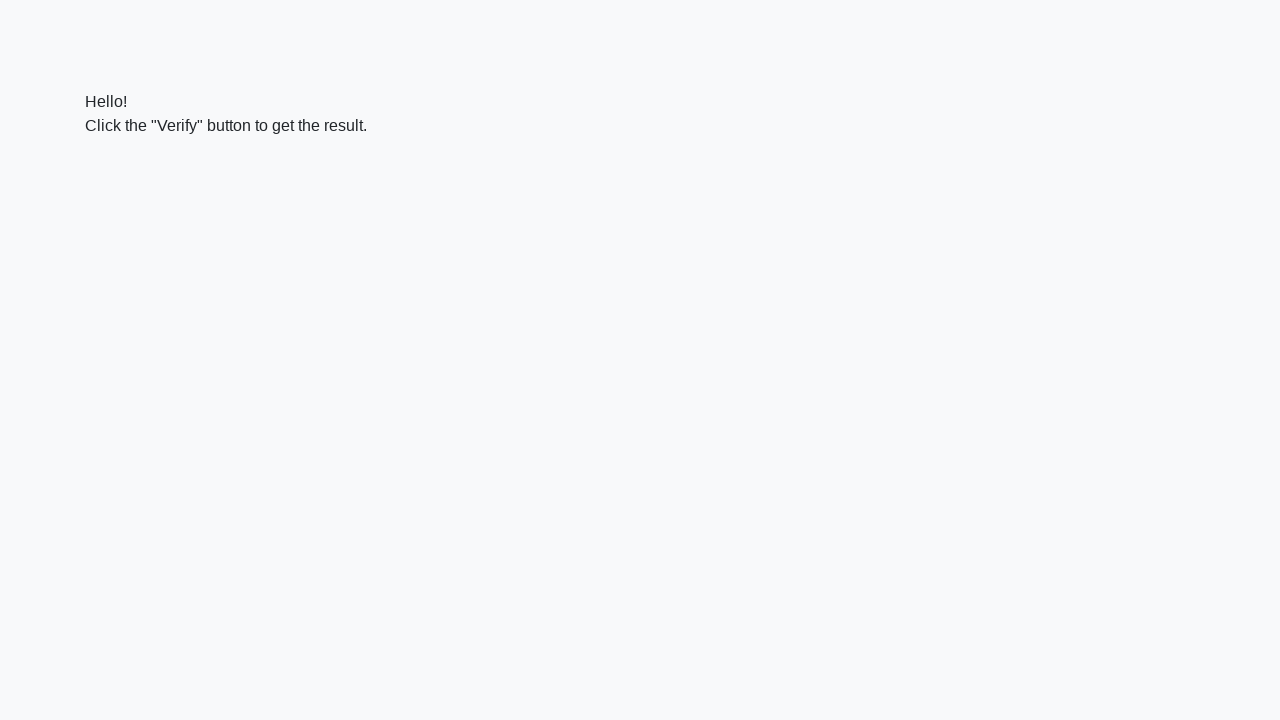

Clicked verify button at (118, 173) on #verify
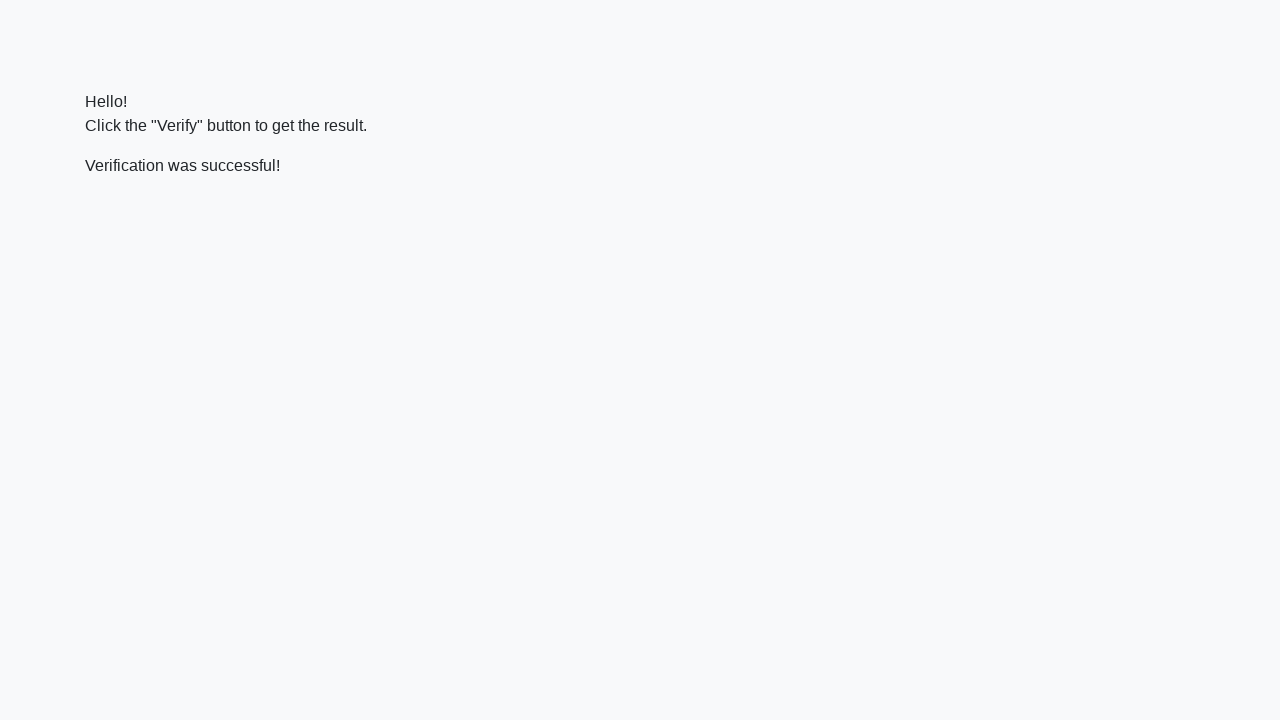

Success message appeared and is visible
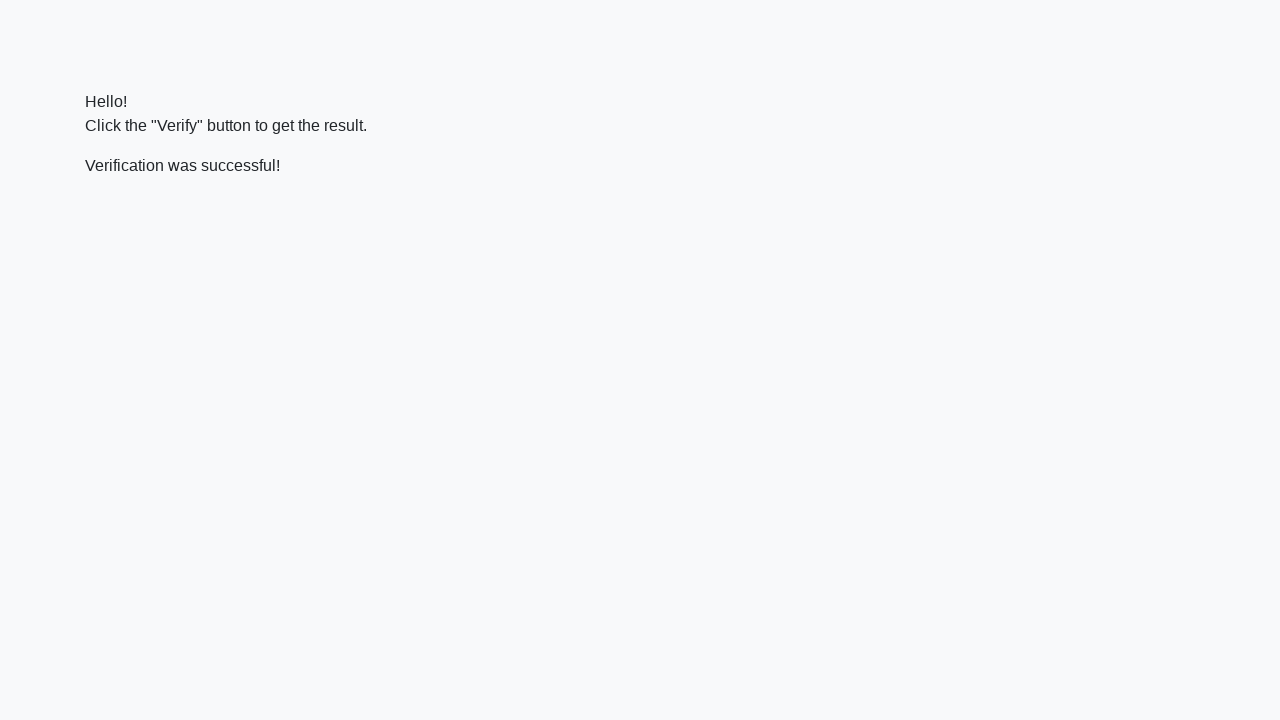

Verified success message contains 'successful' text
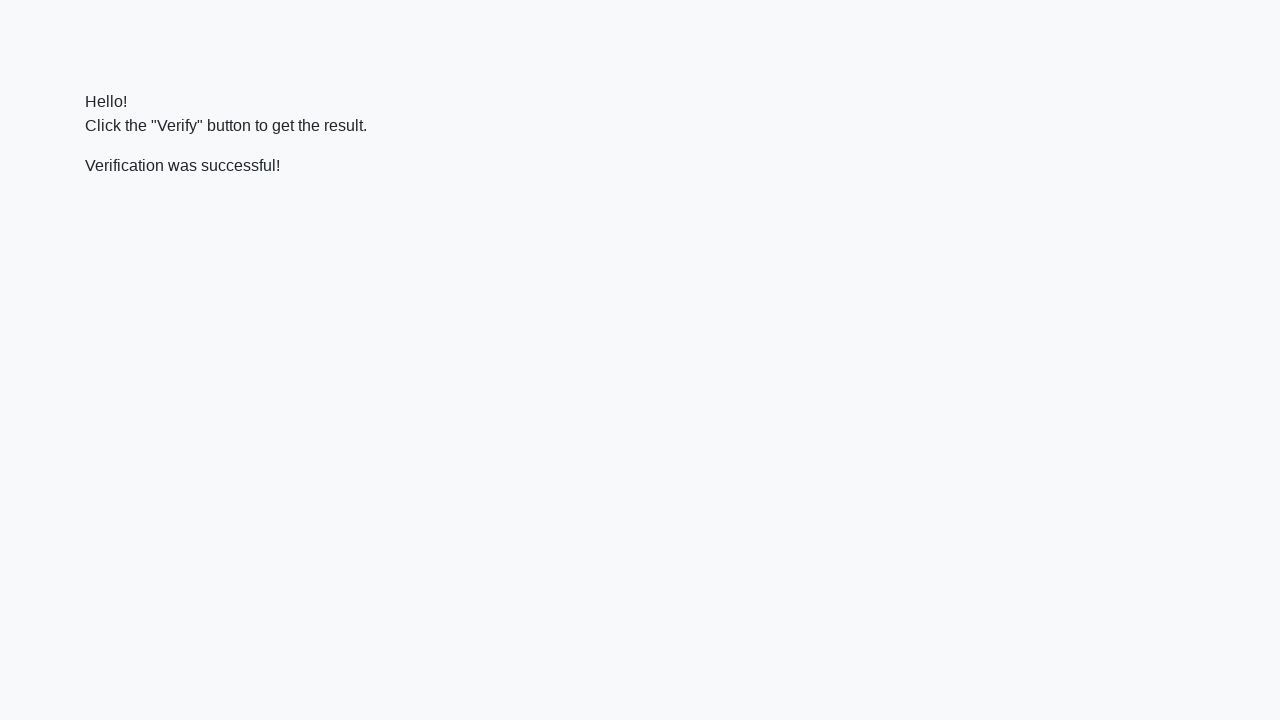

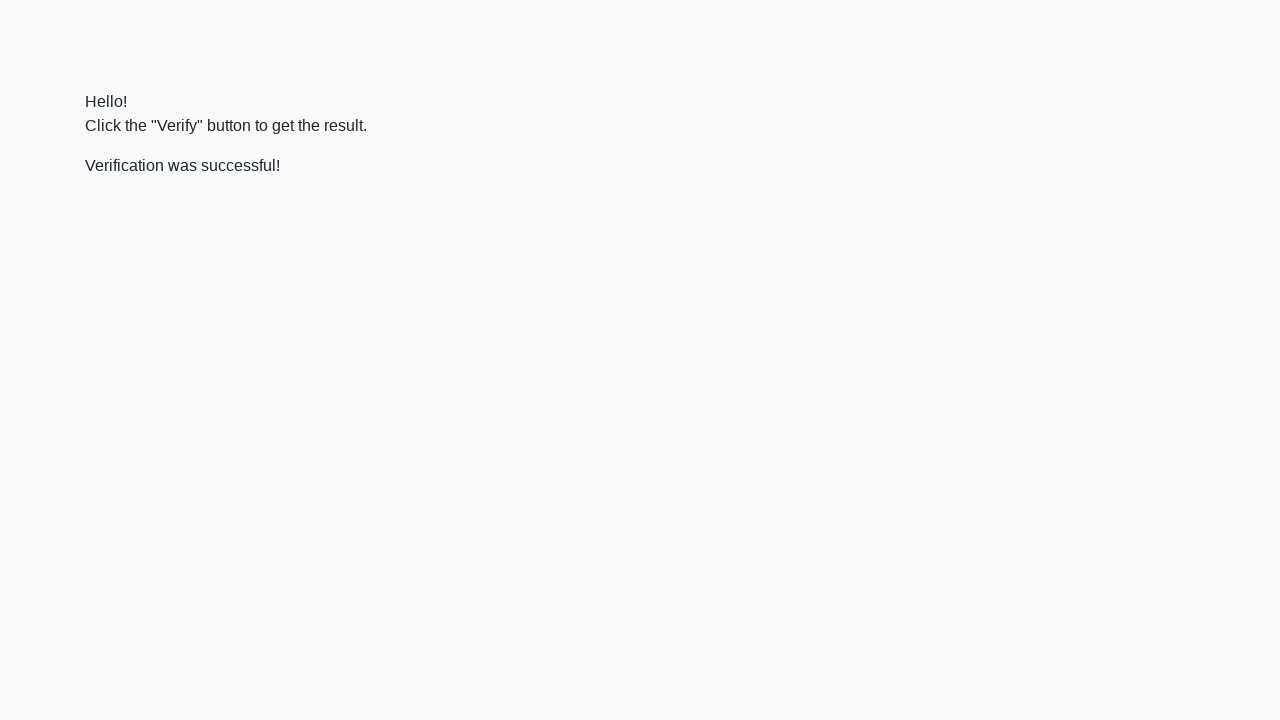